Tests finding and clicking a link by its text (a calculated mathematical value), then fills out a form with personal information including first name, last name, city, and country fields, and submits the form.

Starting URL: http://suninjuly.github.io/find_link_text

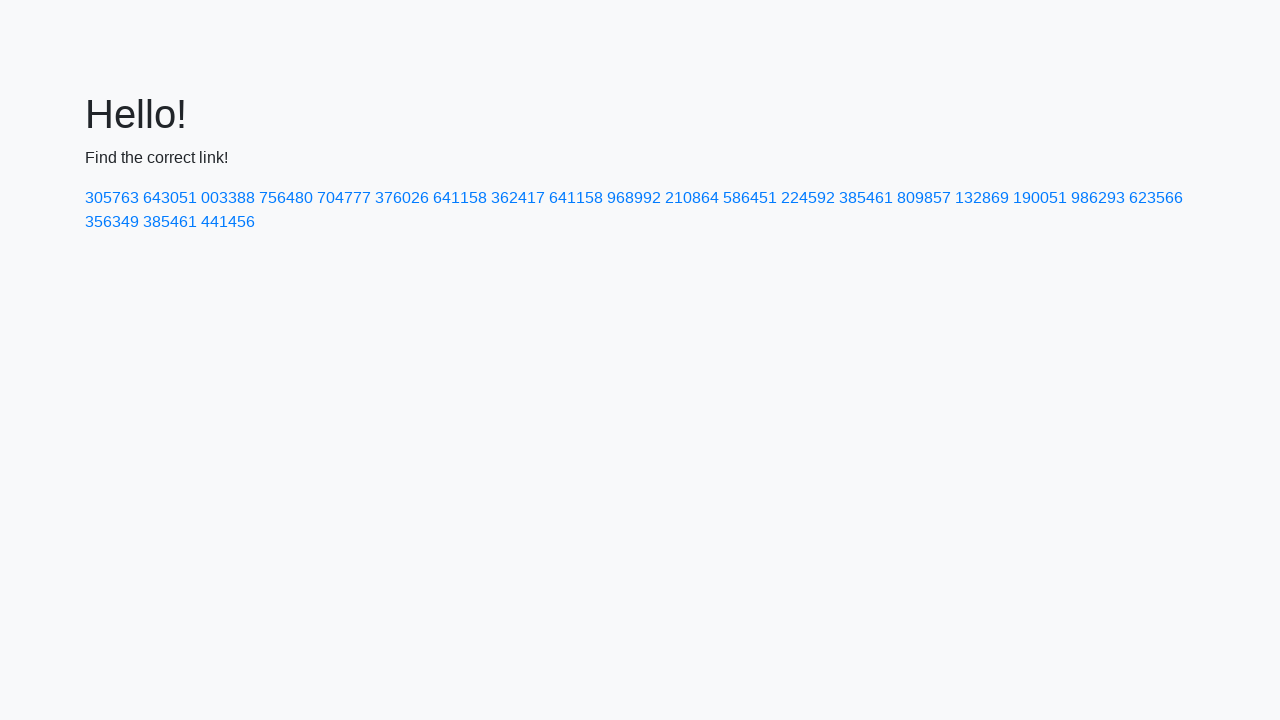

Clicked link with calculated text value '224592' at (808, 198) on a:text-is('224592')
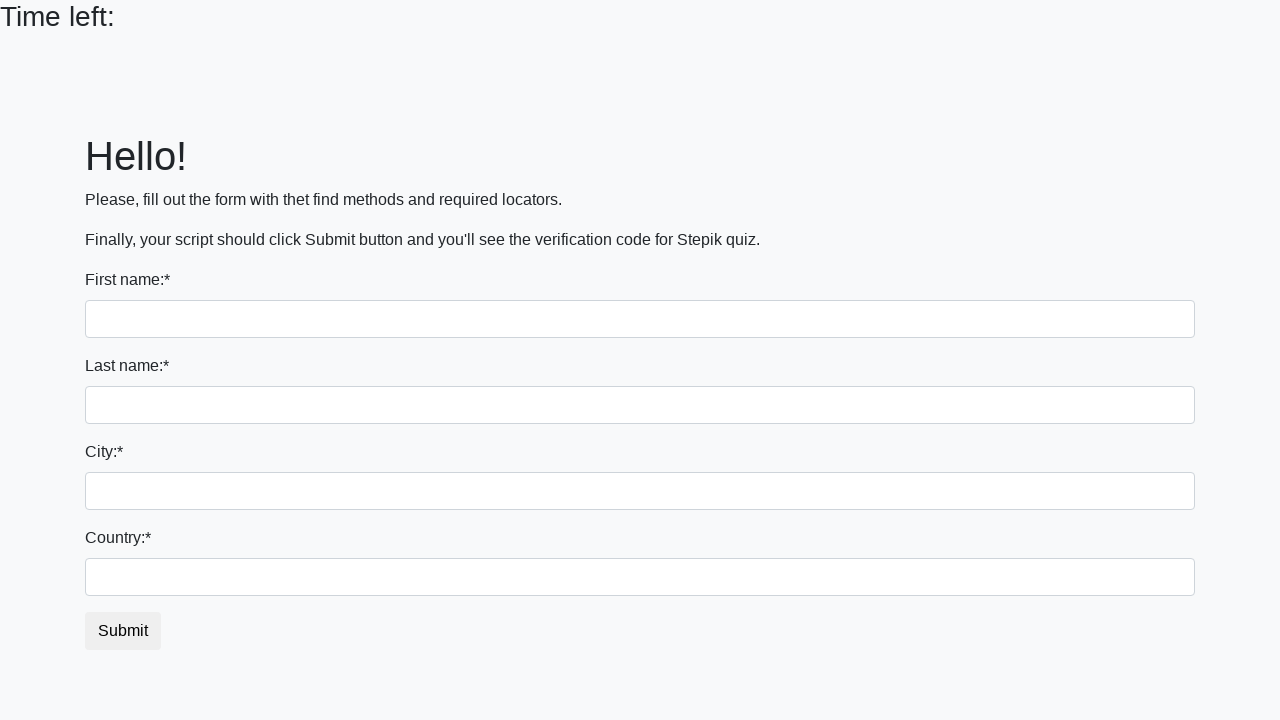

Filled first name field with 'Ivan' on input
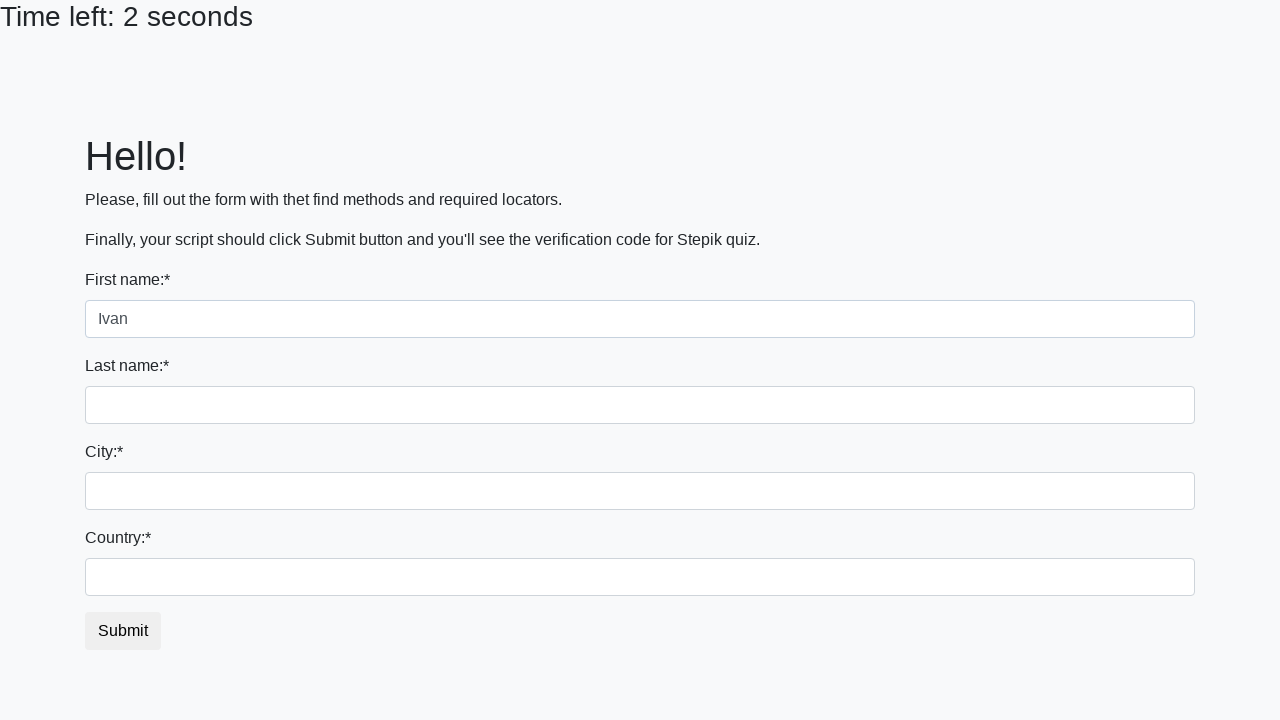

Filled last name field with 'Petrov' on input[name='last_name']
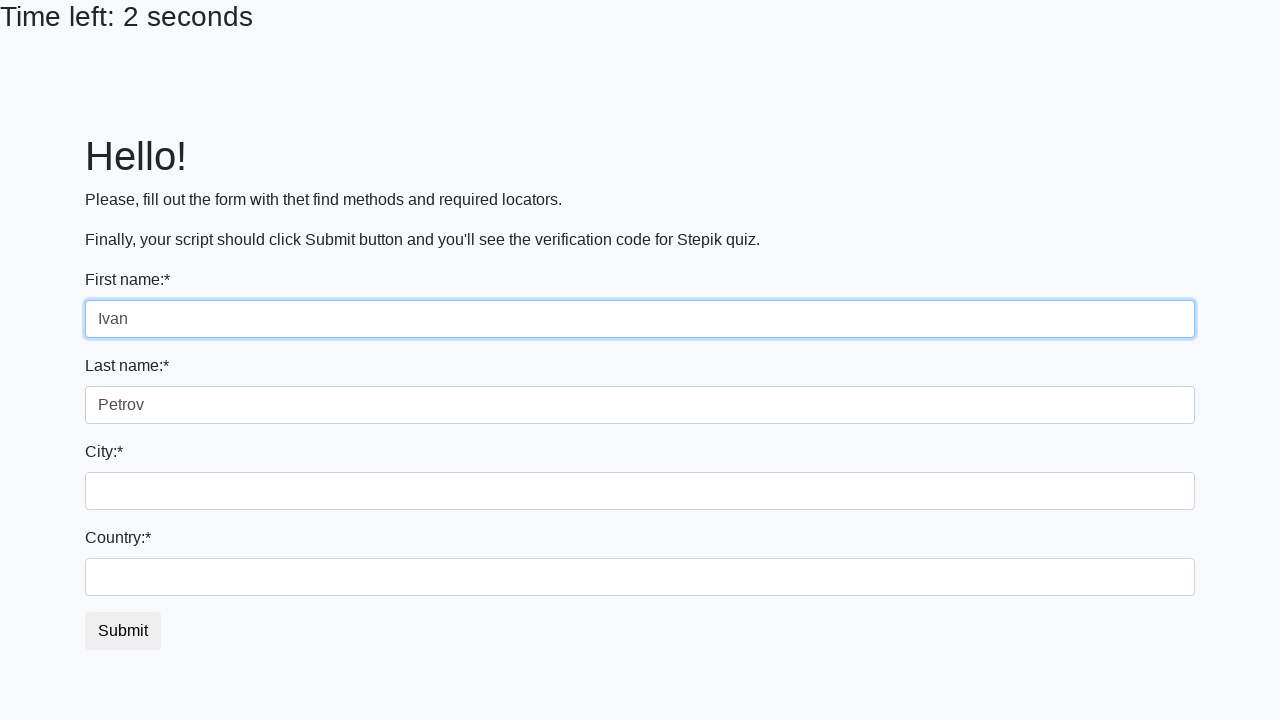

Filled city field with 'Smolensk' on .city
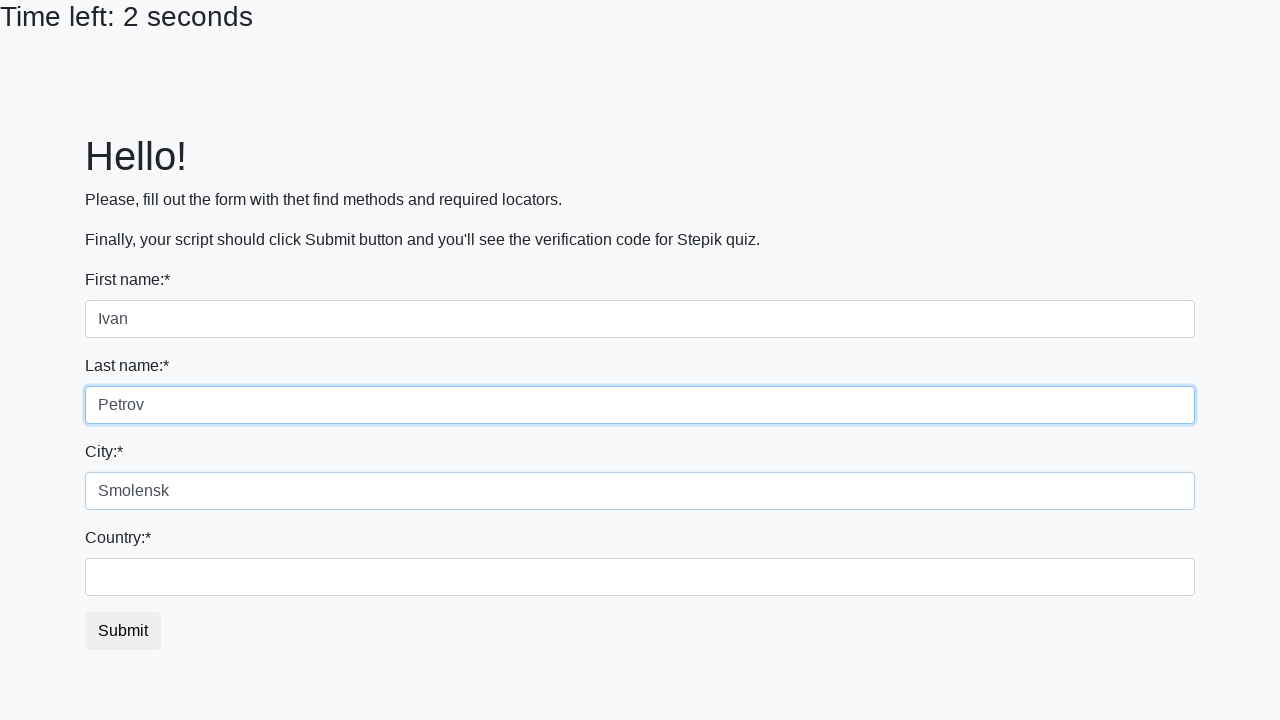

Filled country field with 'Russia' on #country
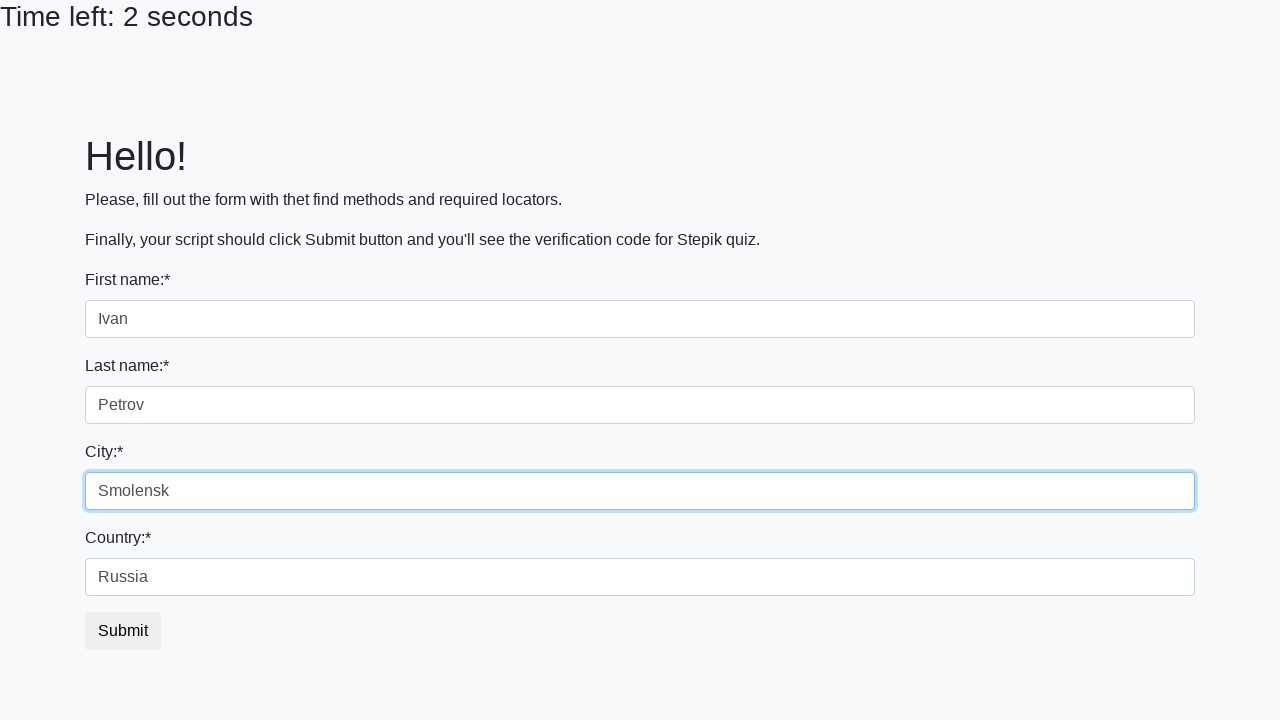

Clicked submit button to complete form submission at (123, 631) on button.btn
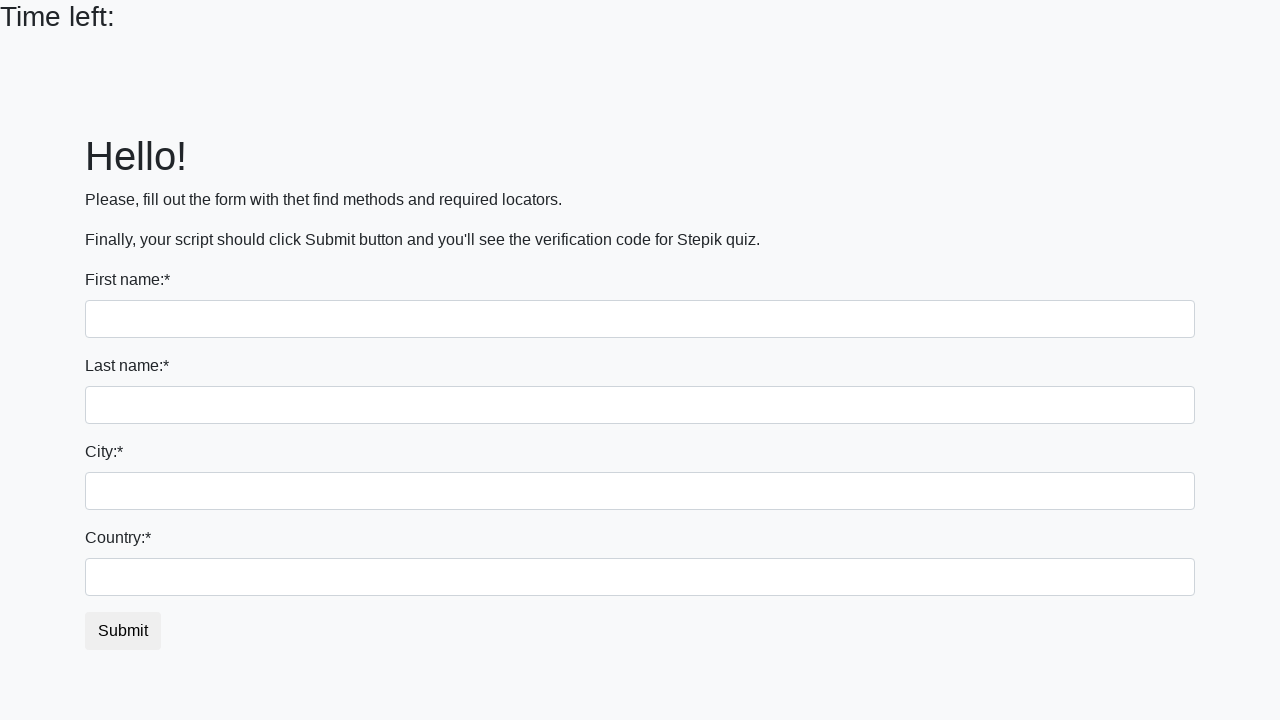

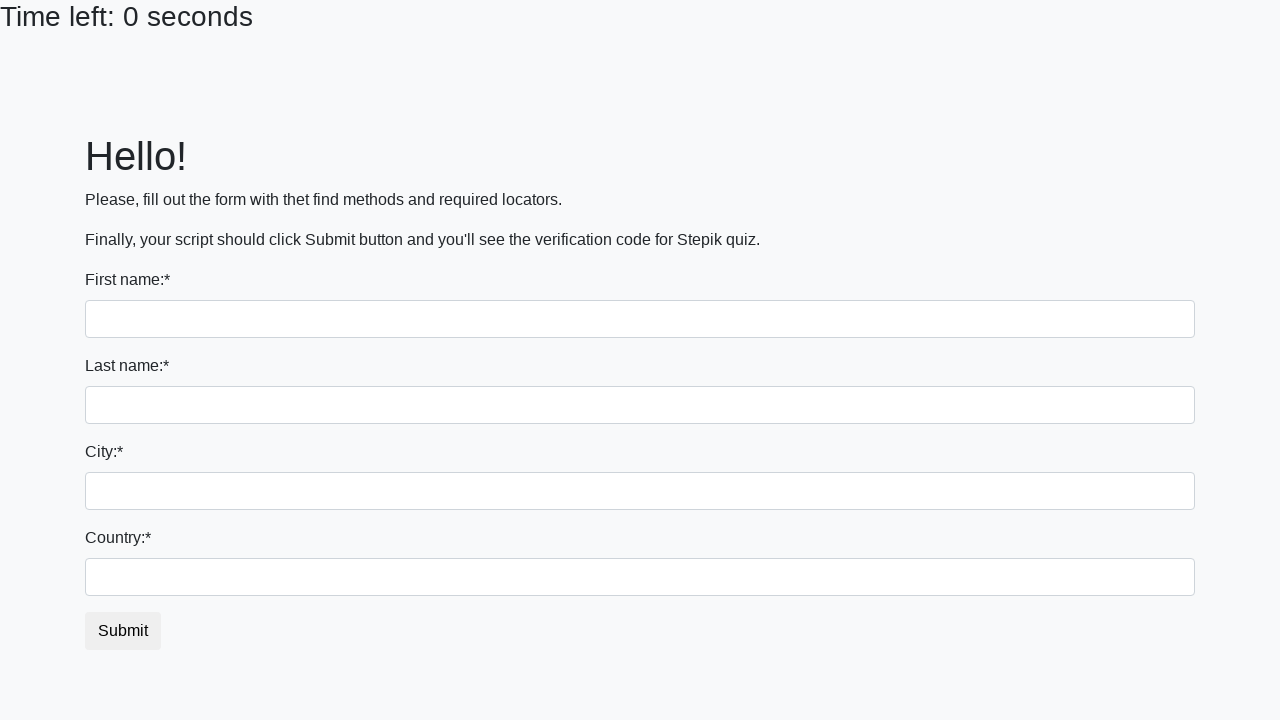